Tests a form submission workflow by filling out personal information fields (first name, last name, job title), selecting a radio button, checking a checkbox, selecting from a dropdown menu, entering a date, and submitting the form.

Starting URL: https://formy-project.herokuapp.com/form

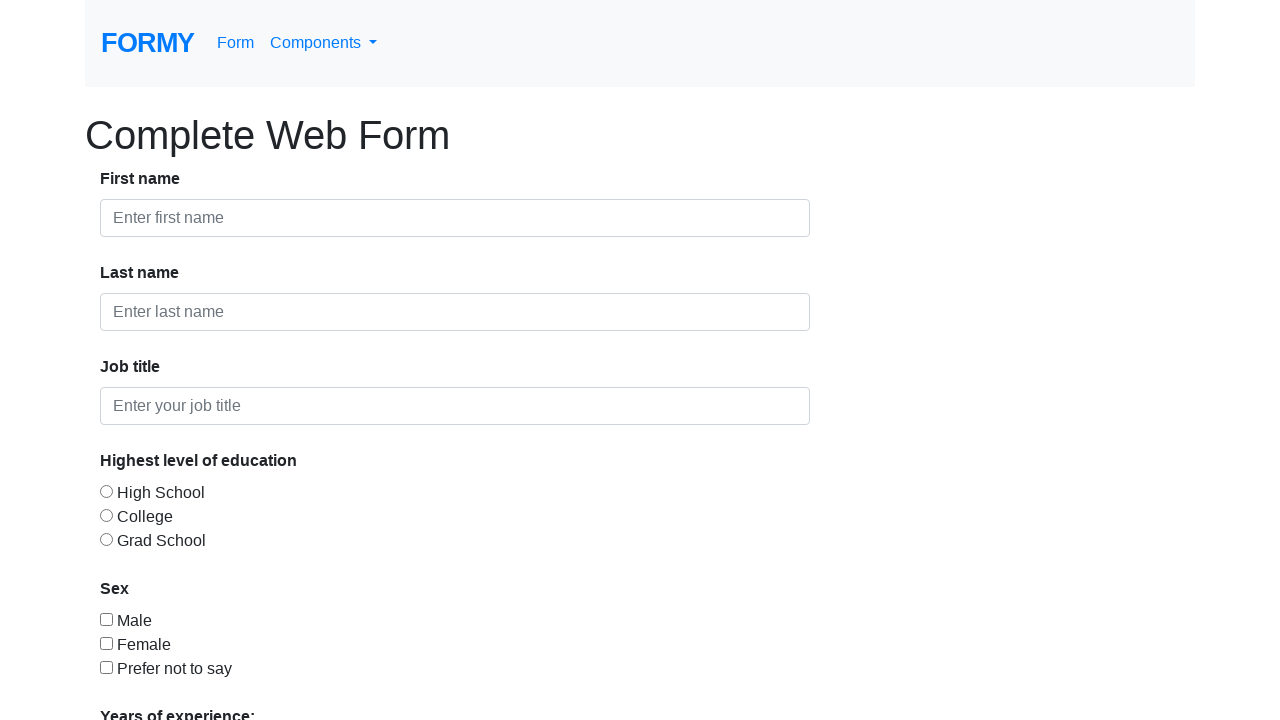

Filled first name field with 'Marius' on #first-name
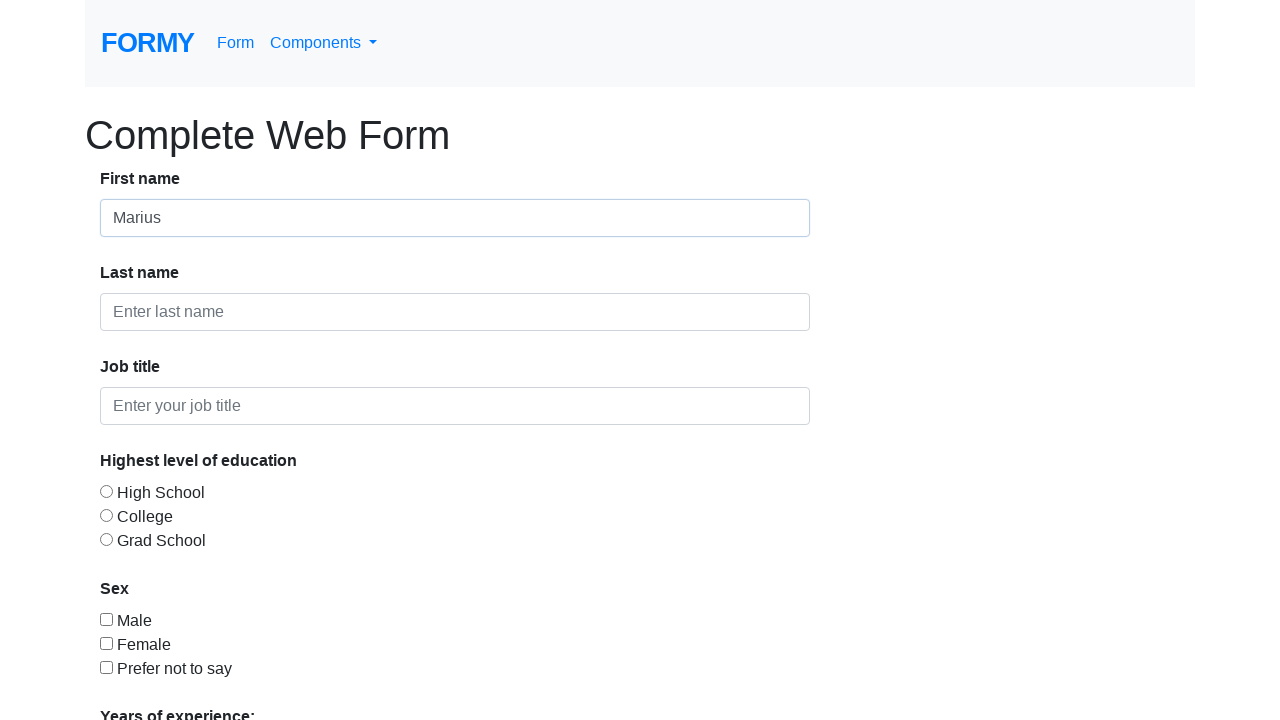

Filled last name field with 'Paul' on #last-name
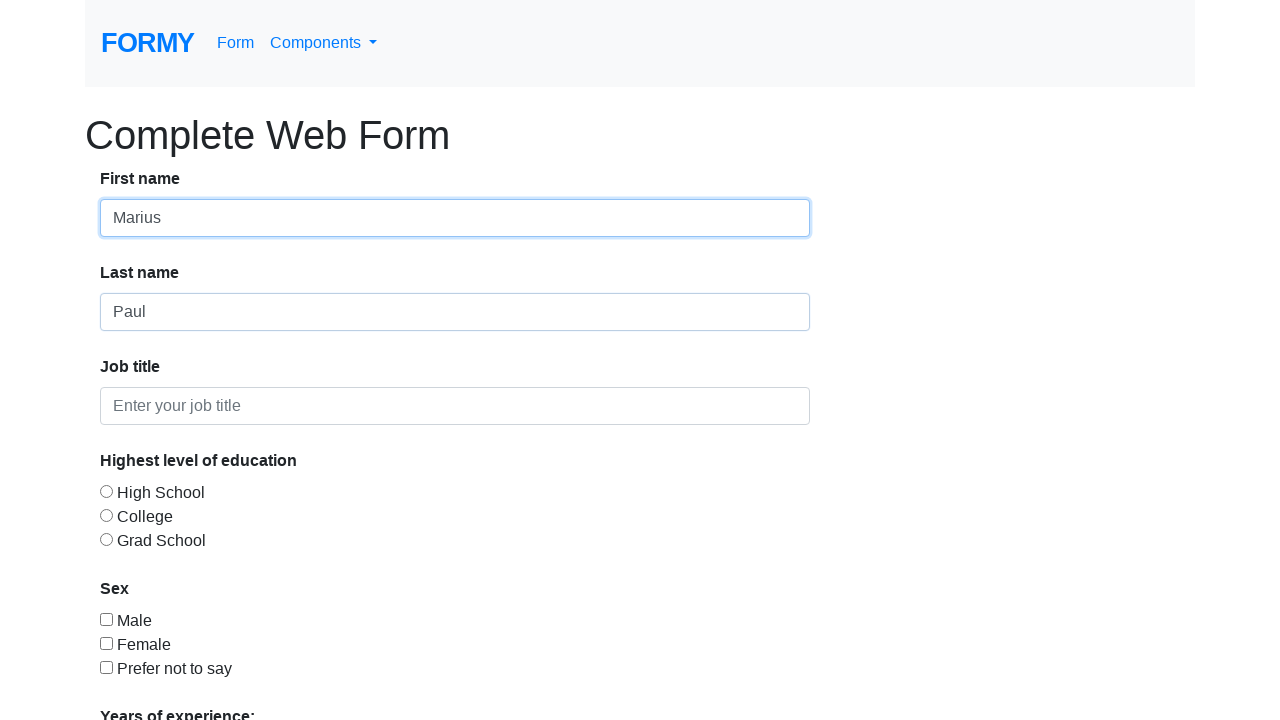

Filled job title field with 'JAVA Developer' on #job-title
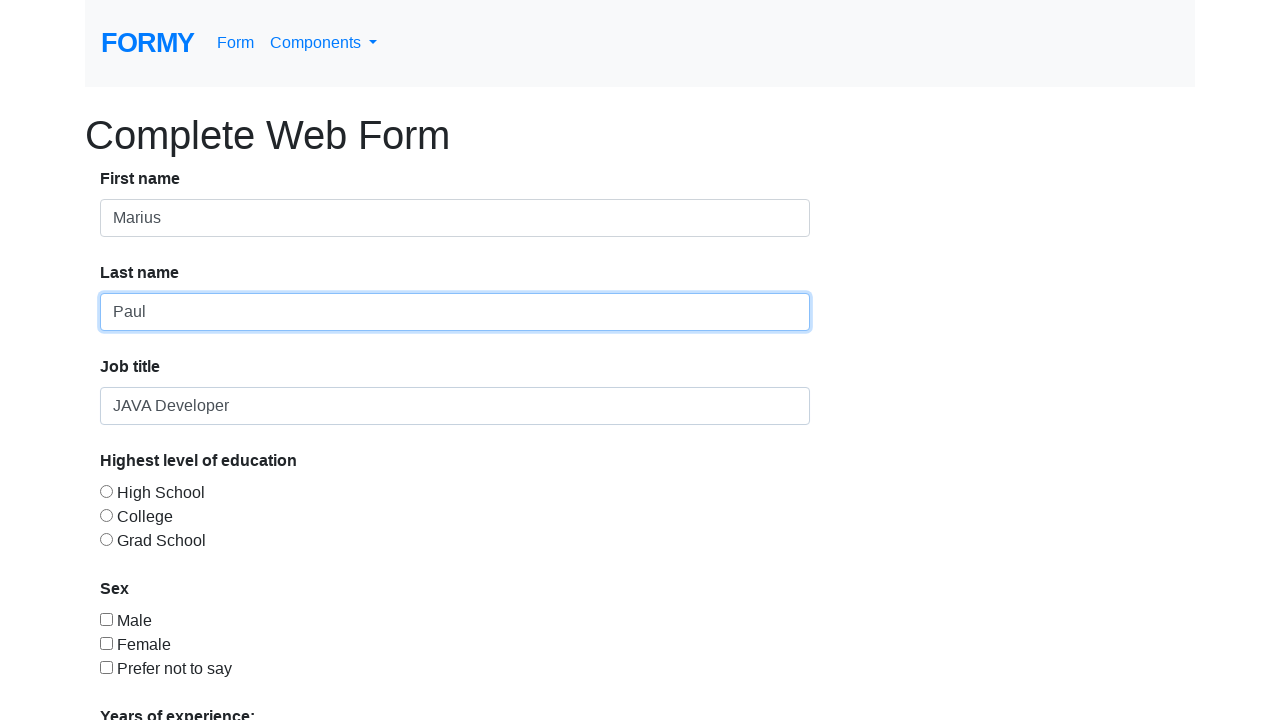

Selected radio button for College education level at (106, 515) on #radio-button-2
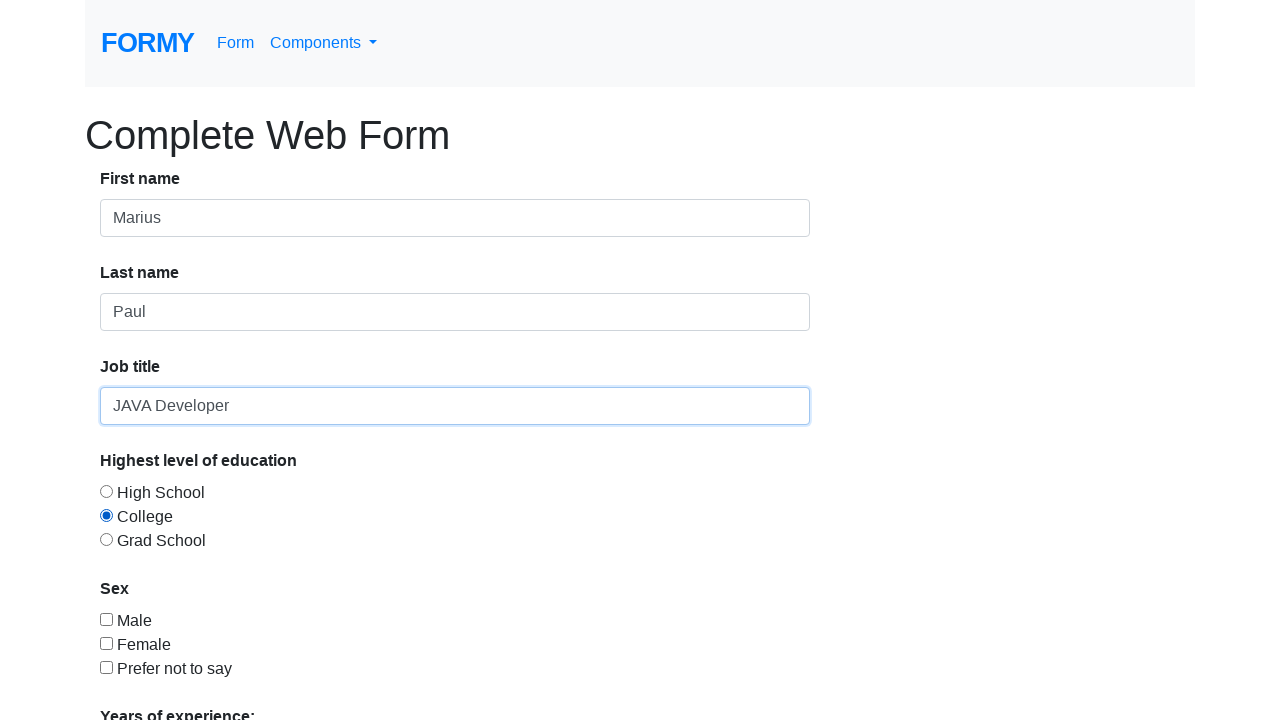

Checked checkbox at (106, 619) on #checkbox-1
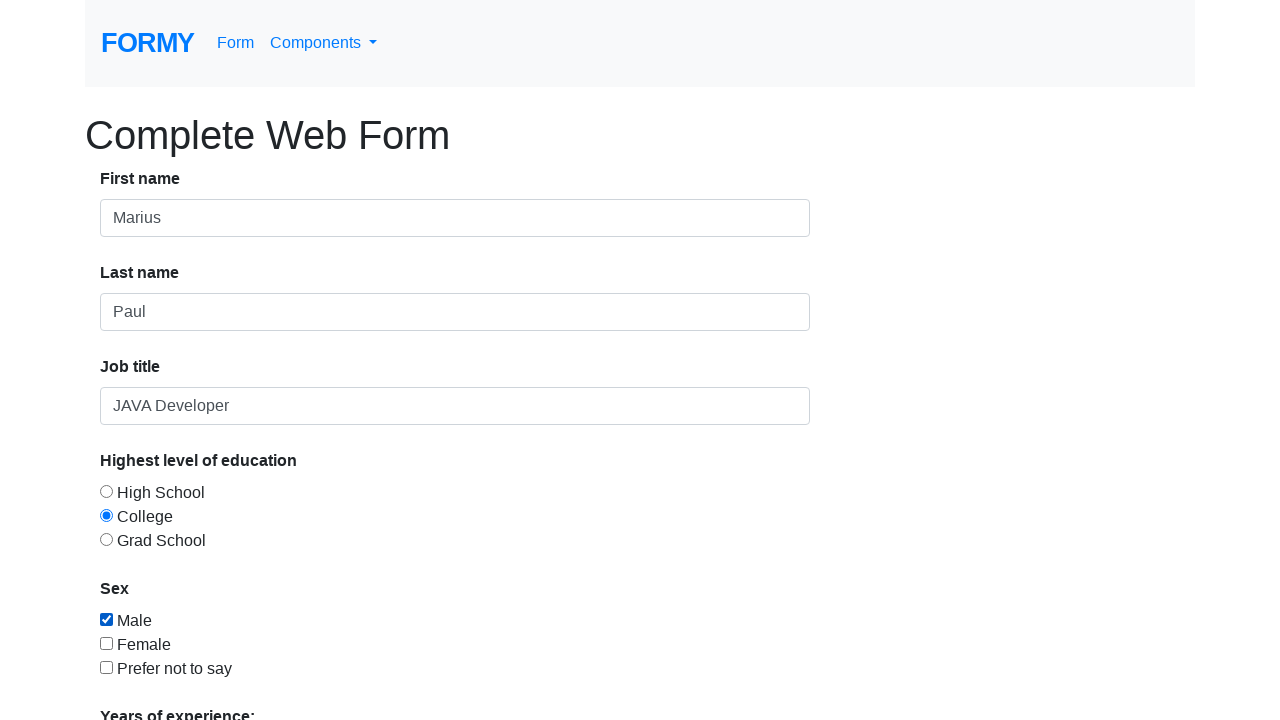

Selected option from dropdown menu (index 2) on #select-menu
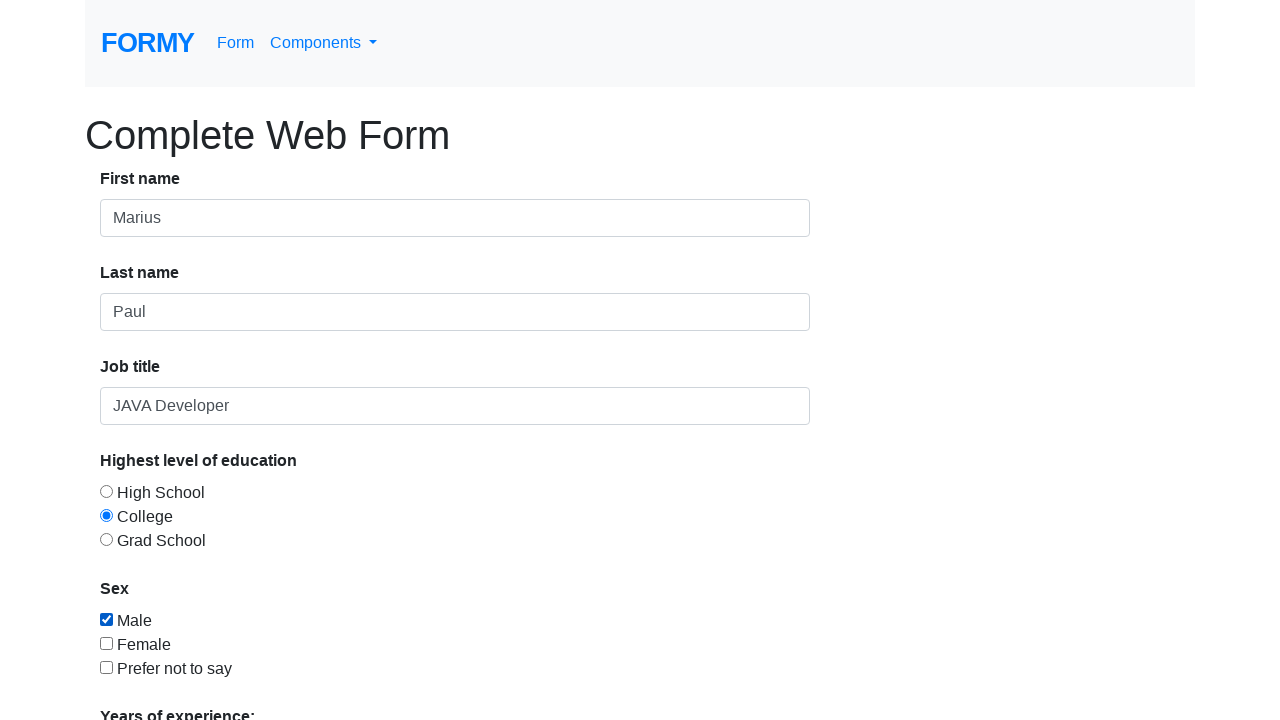

Entered date '09/07/2021' in datepicker field on #datepicker
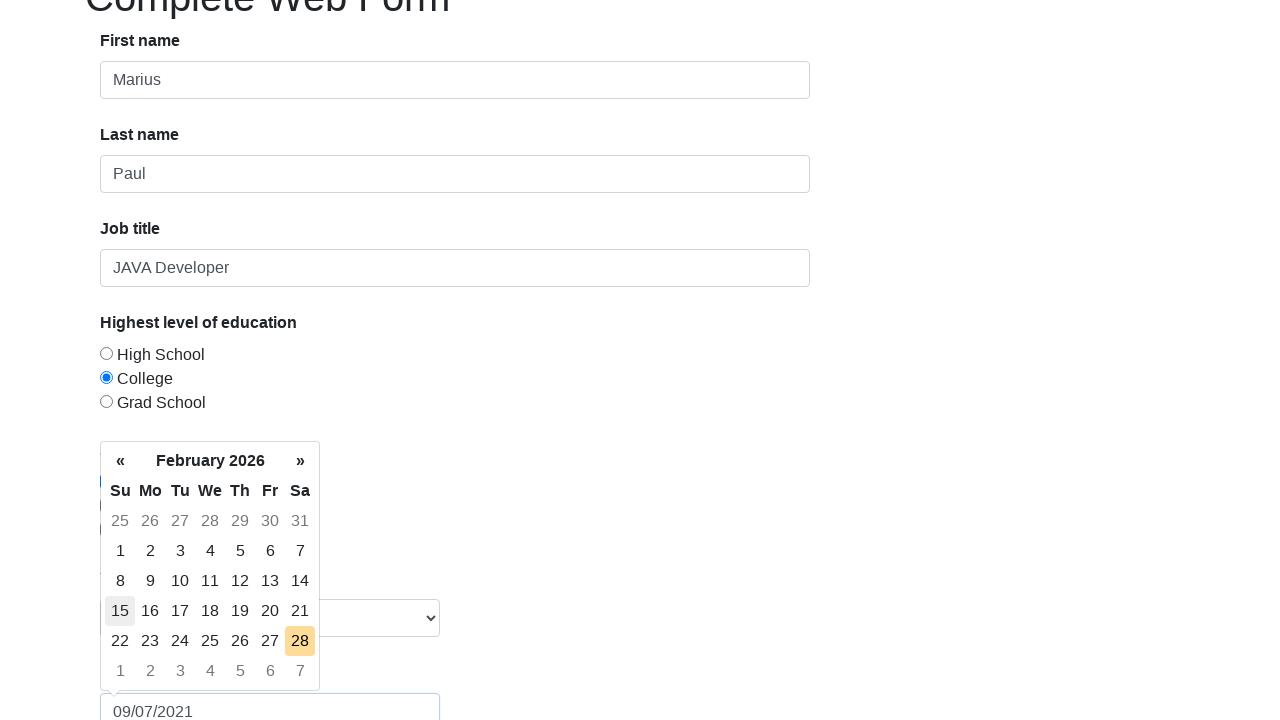

Clicked Submit button to complete form submission at (148, 680) on xpath=//a[contains(text(),'Submit')]
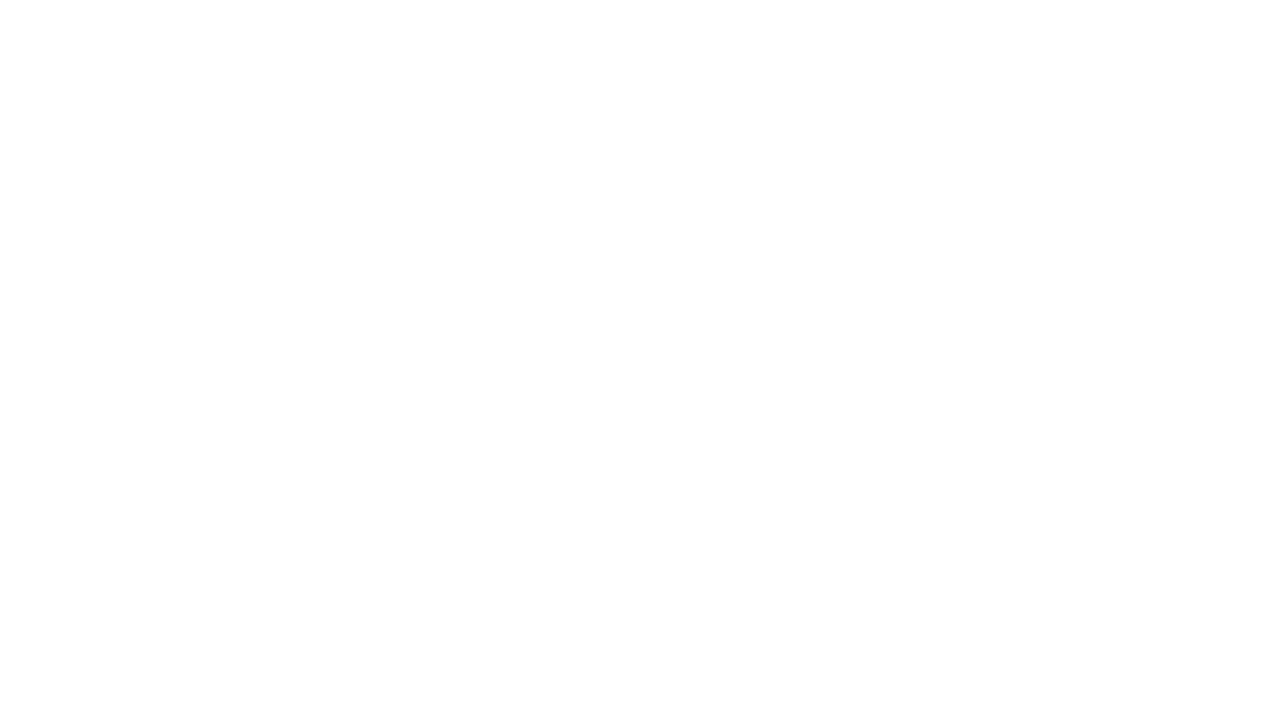

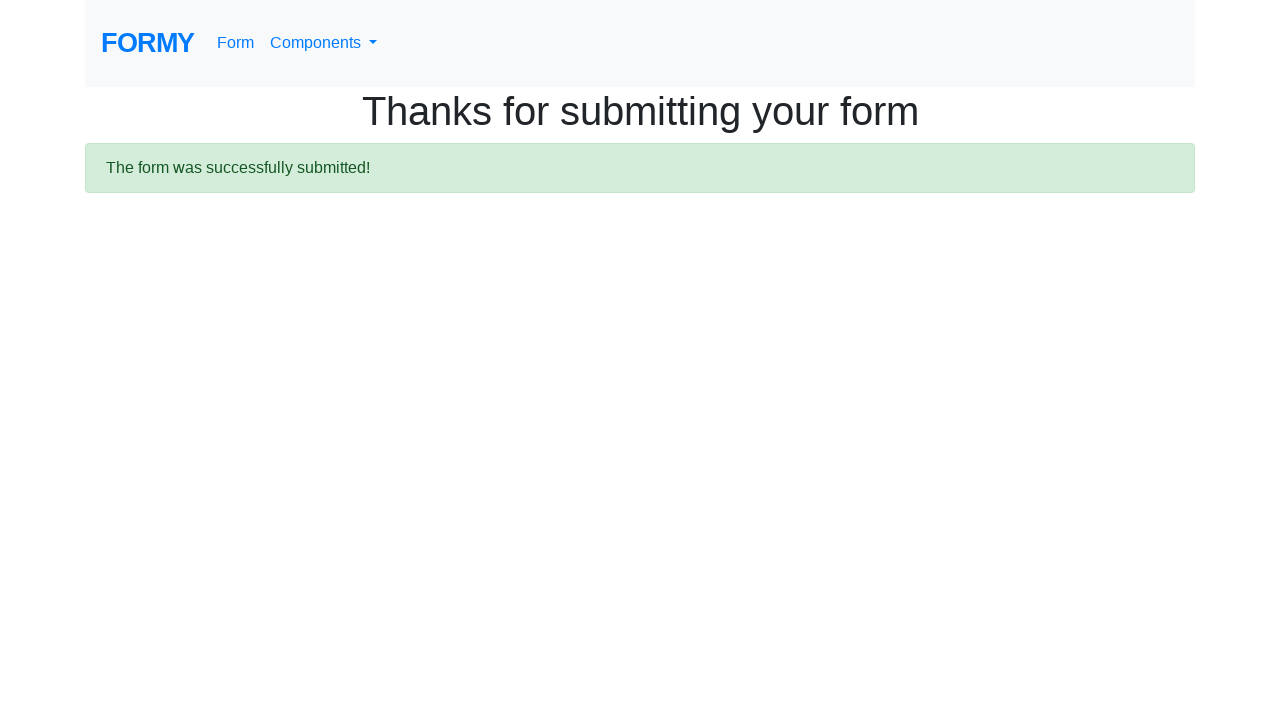